Tests checkbox functionality by ensuring both checkboxes are selected, clicking them if they are not already checked

Starting URL: https://the-internet.herokuapp.com/checkboxes

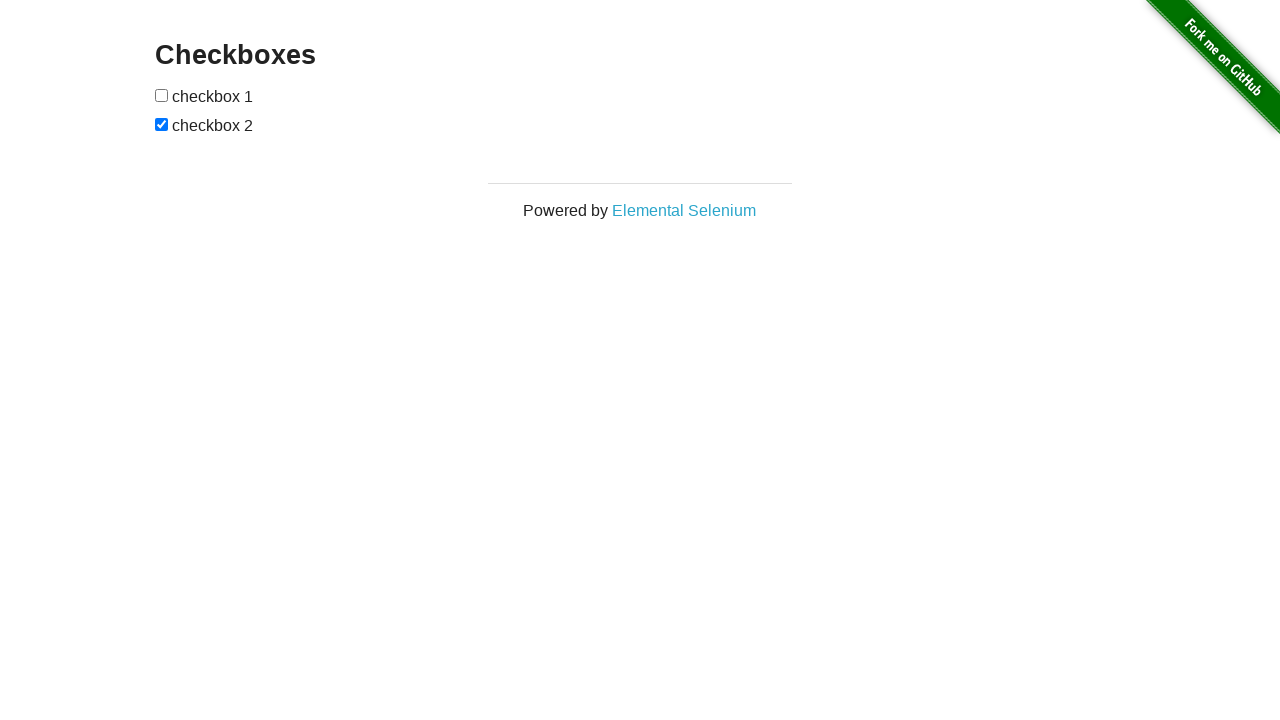

Navigated to checkboxes page
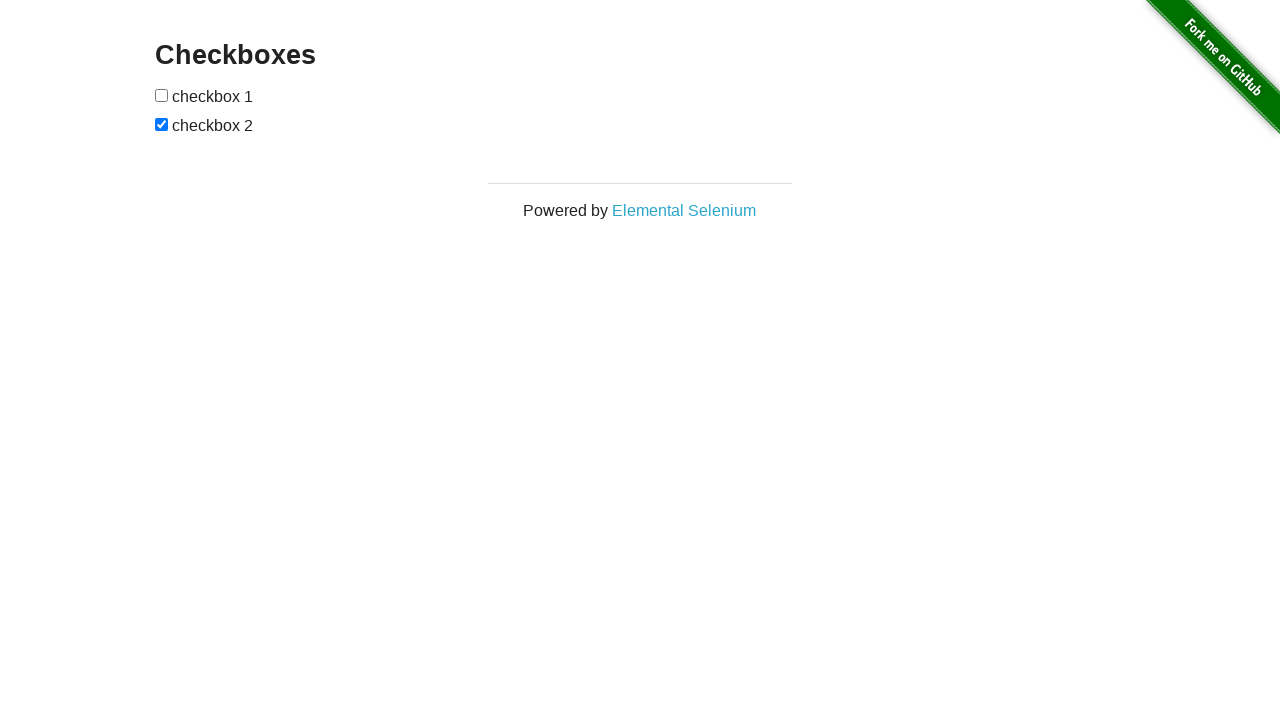

Located first checkbox element
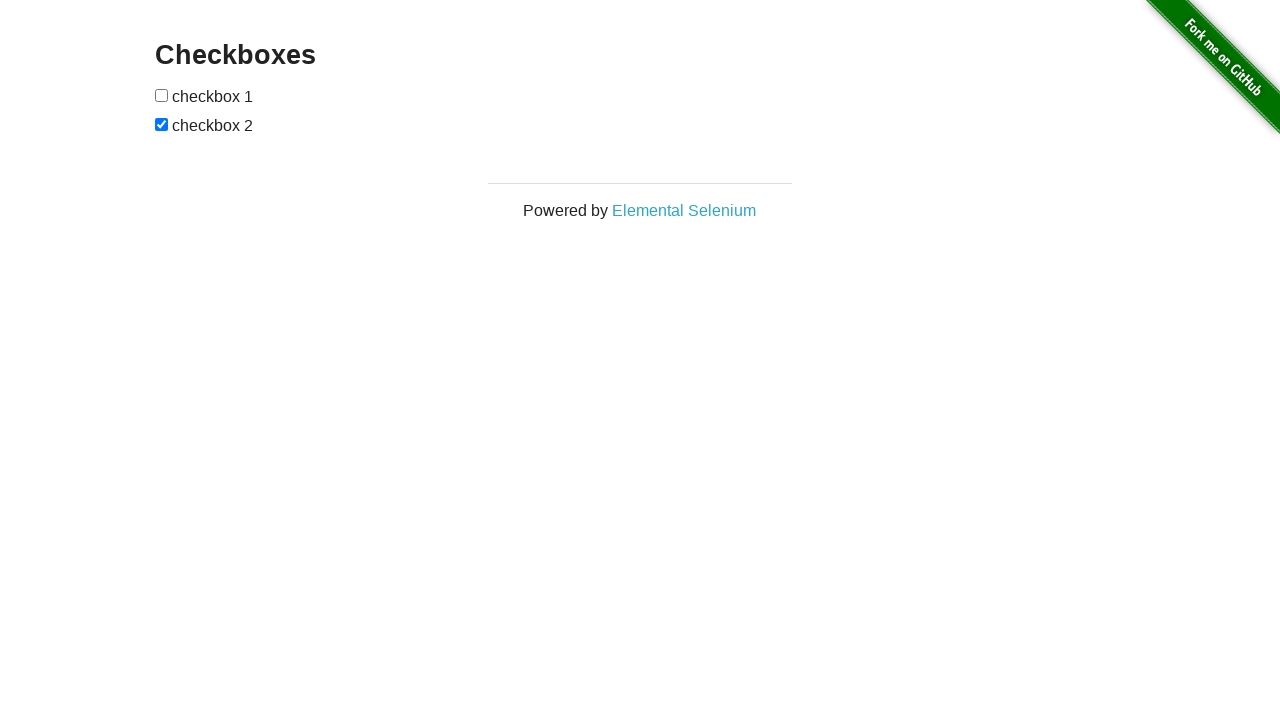

Located second checkbox element
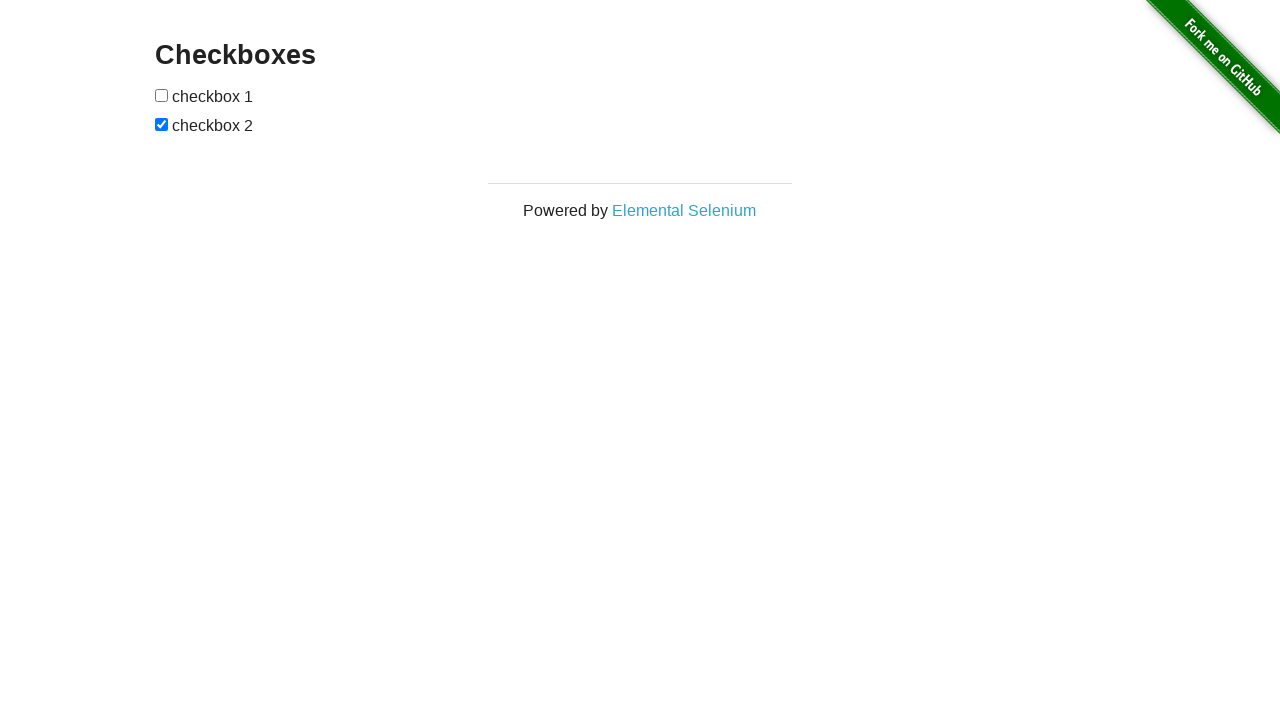

Checked if first checkbox is selected
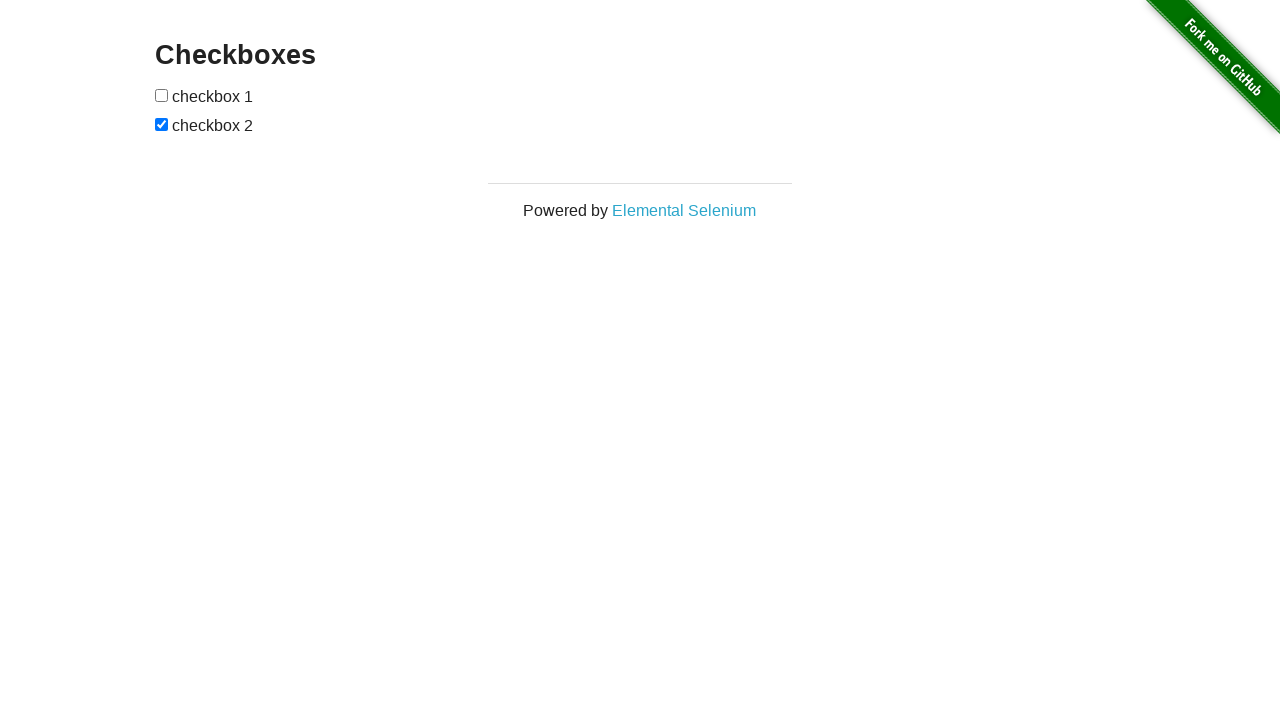

Clicked first checkbox to select it at (162, 95) on (//input[@type='checkbox'])[1]
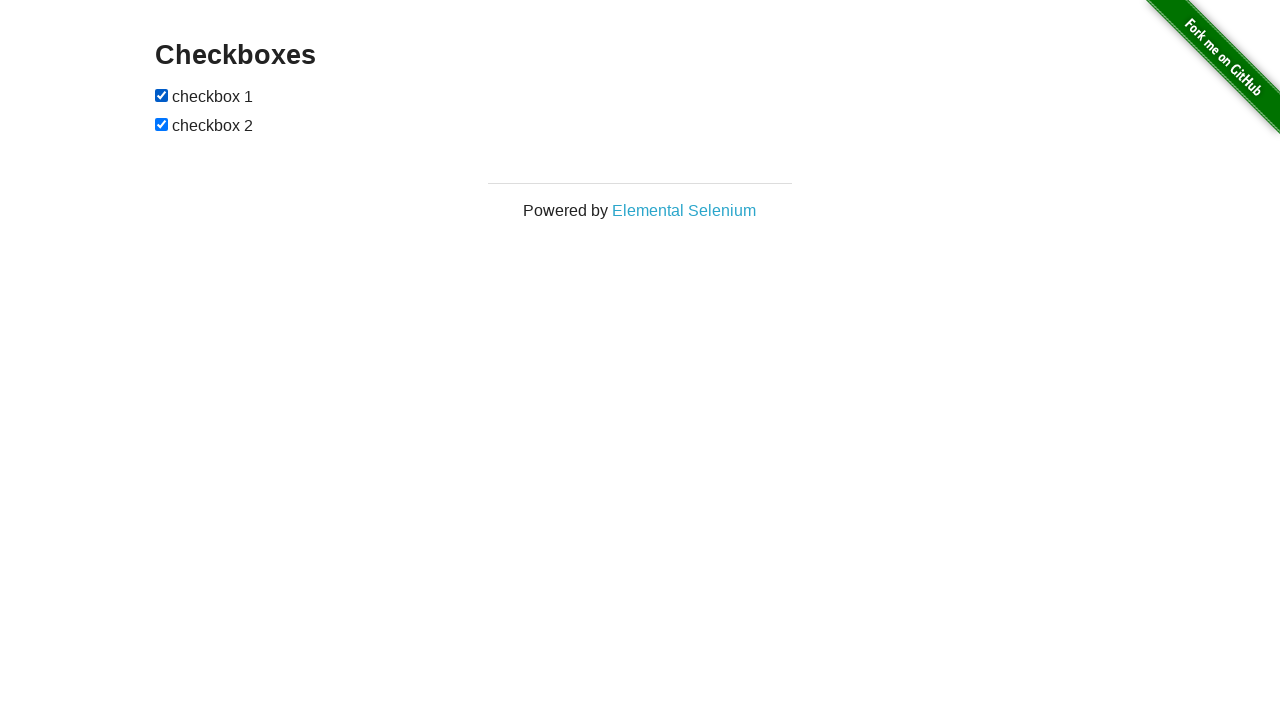

Second checkbox was already selected
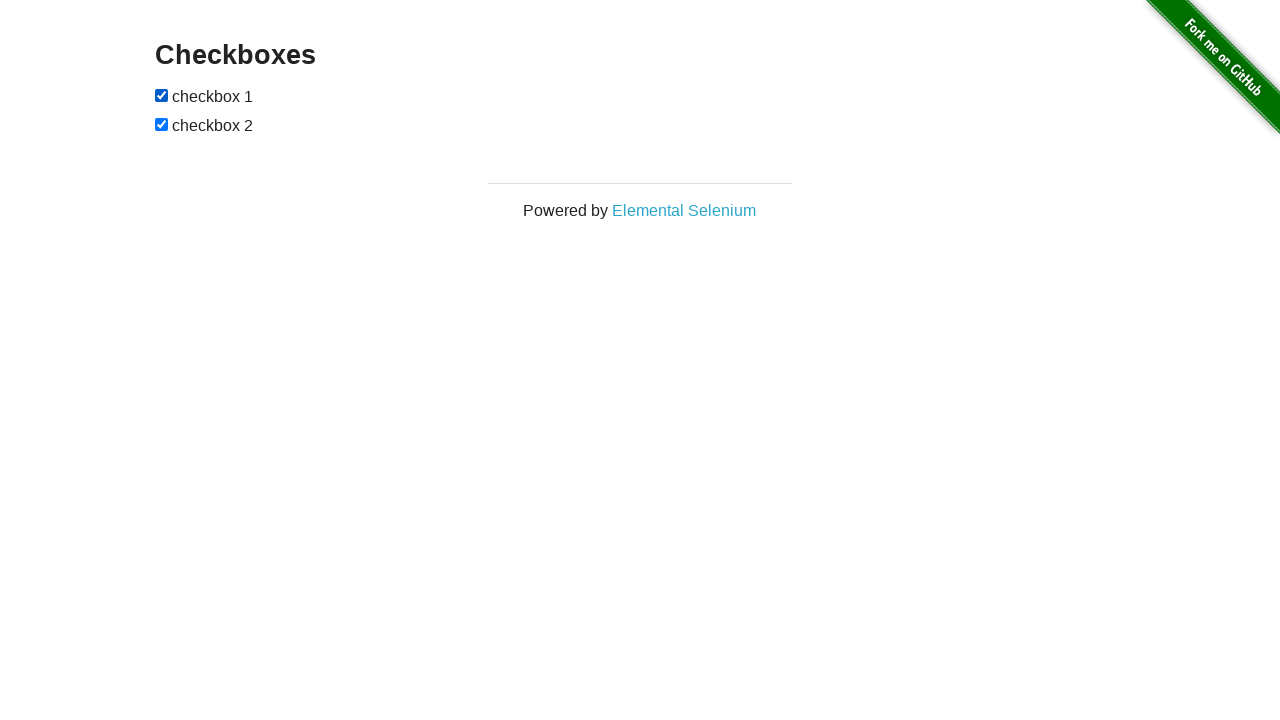

Verified first checkbox is selected
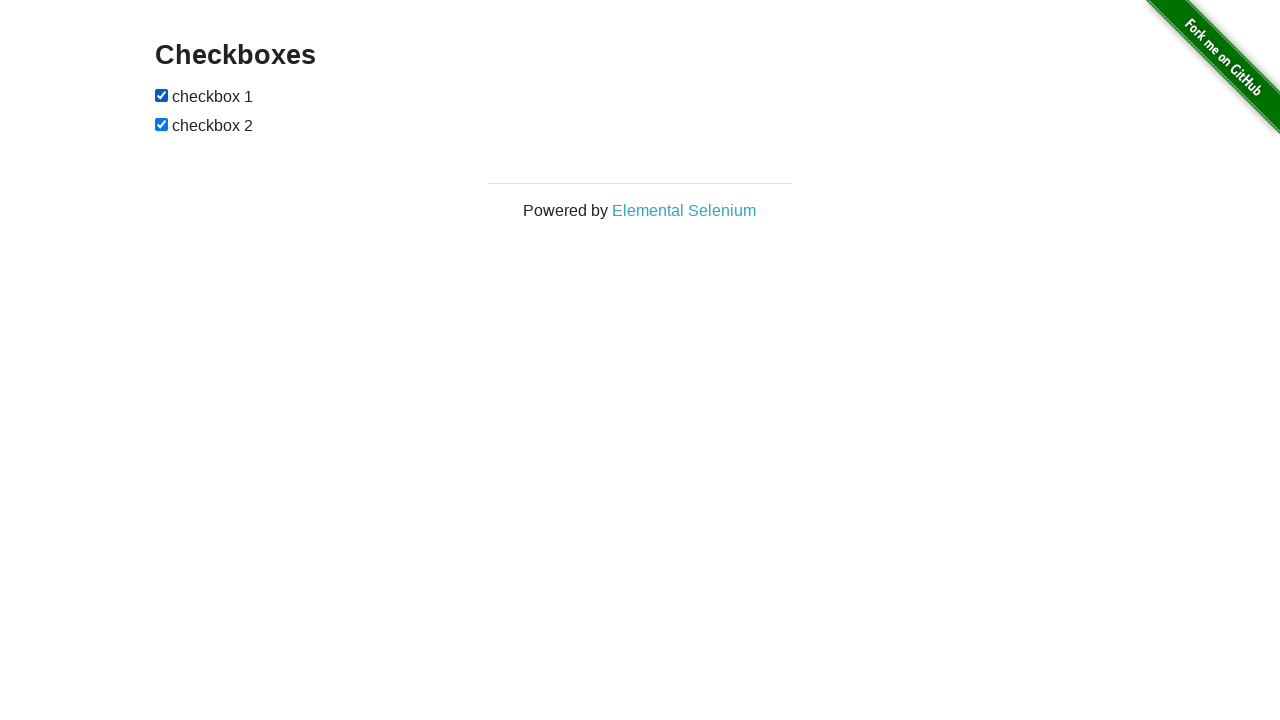

Verified second checkbox is selected
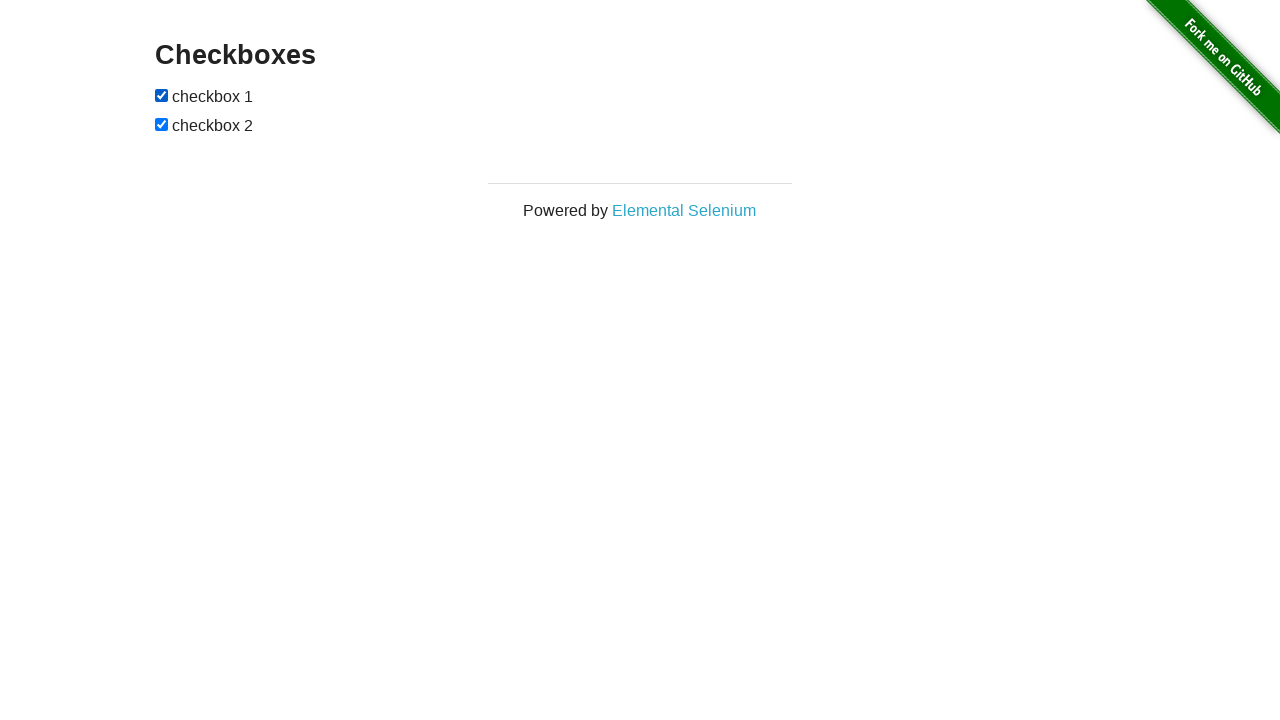

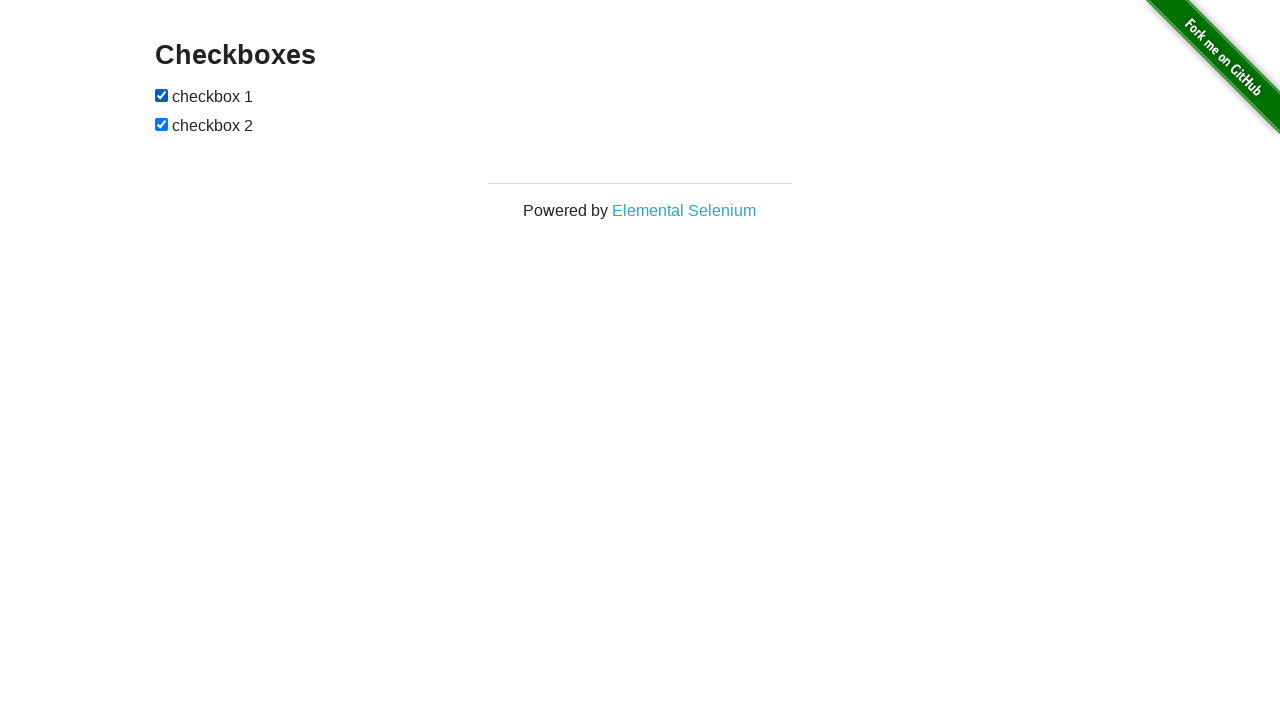